Tests visibility of the Verticals dropdown menu by hovering over it

Starting URL: https://www.tranktechnologies.com/

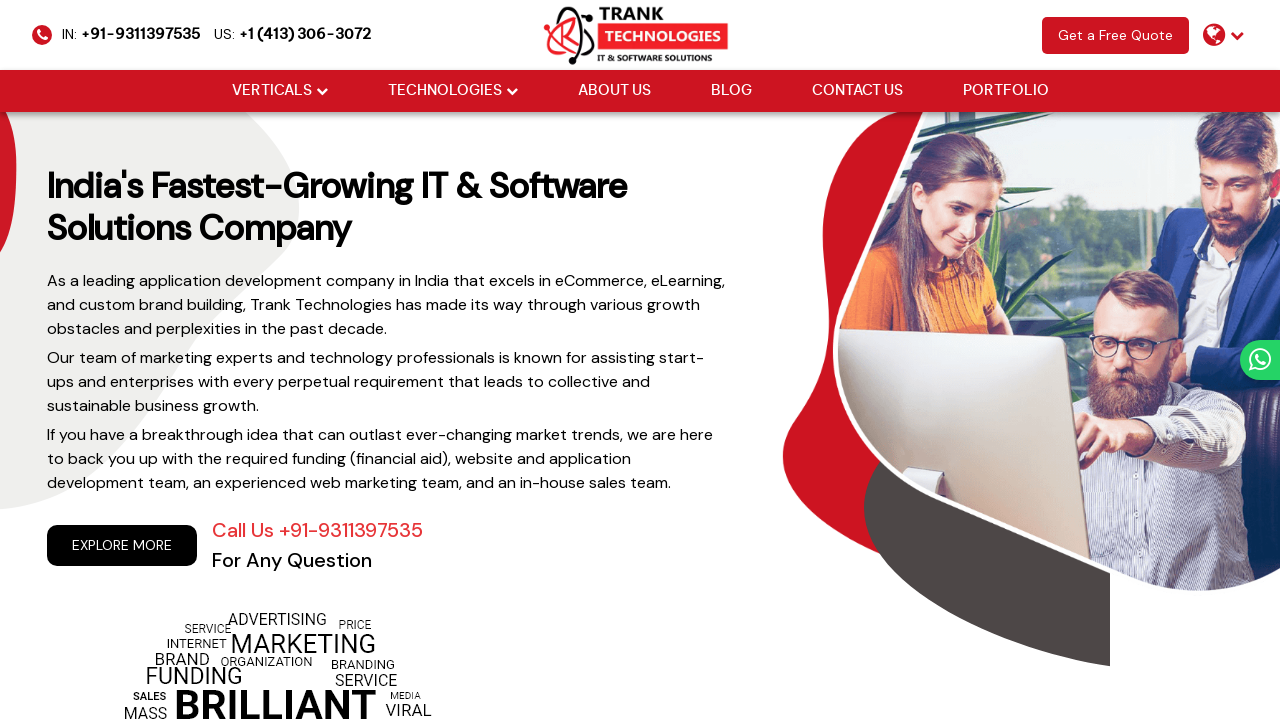

Located the Verticals dropdown chevron icon
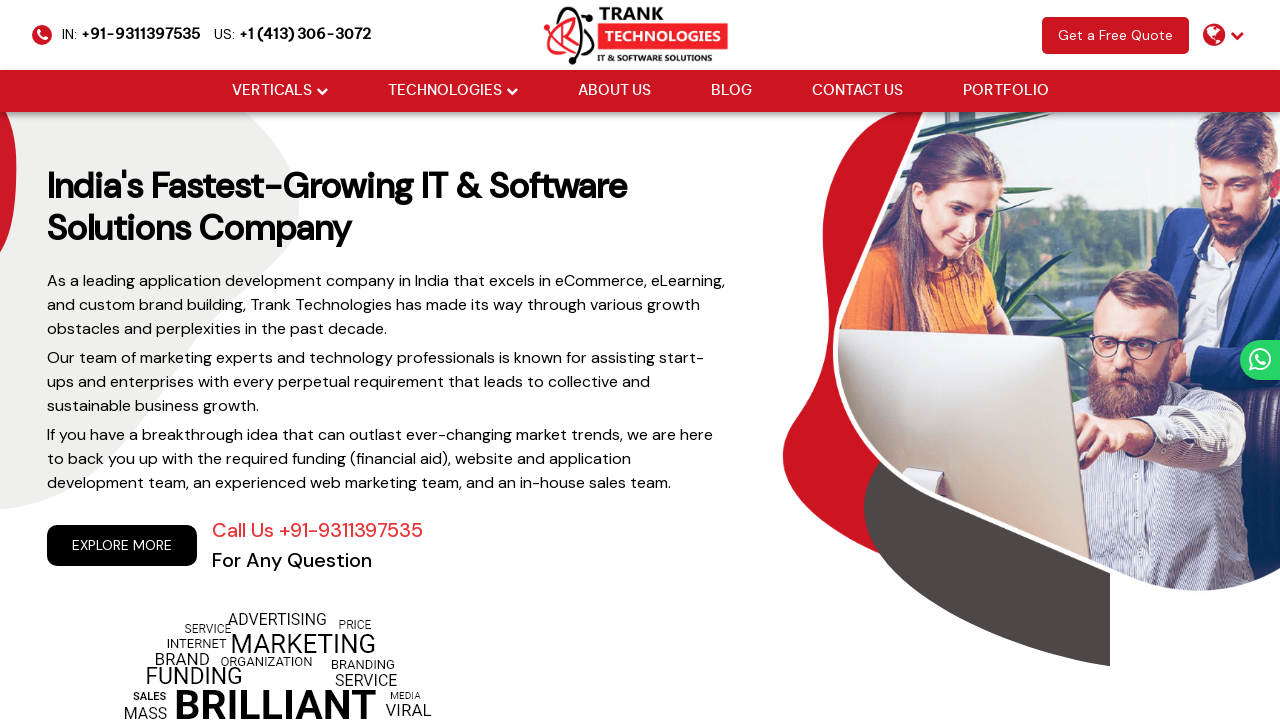

Hovered over the Verticals dropdown menu at (322, 91) on (//i[@class='fa fa-chevron-down'])[2]
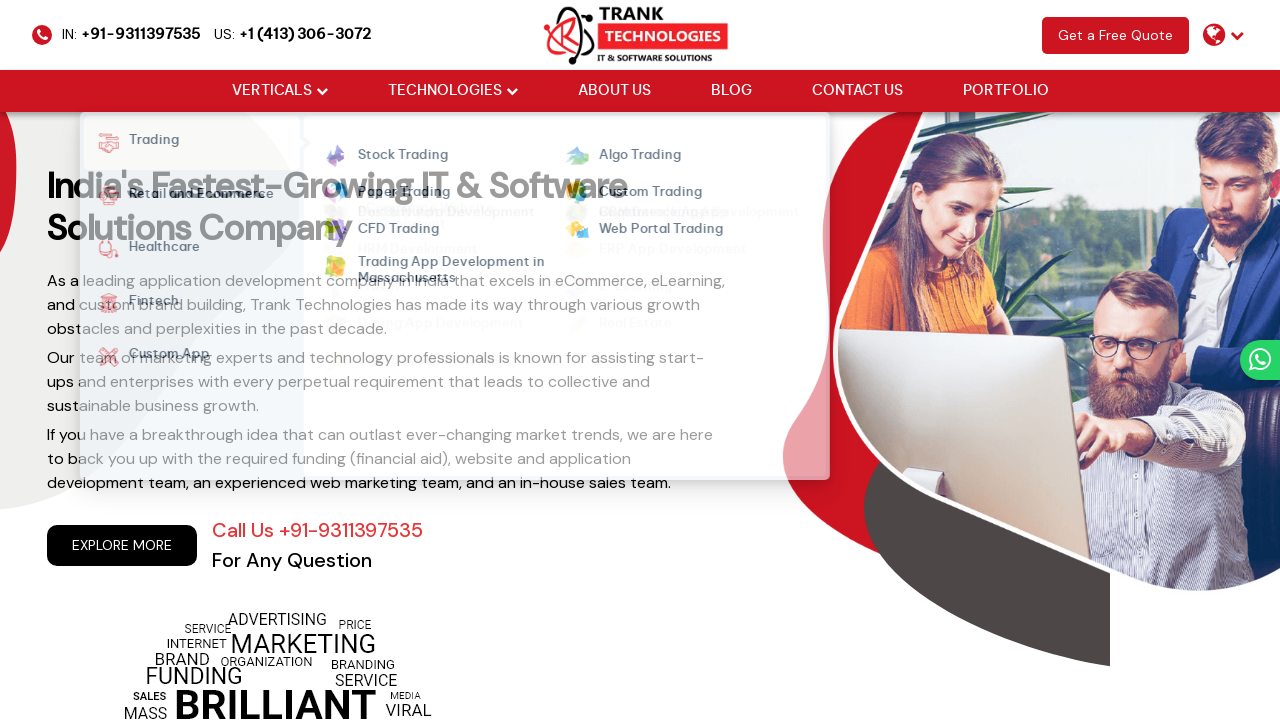

Verified that the Verticals dropdown is visible
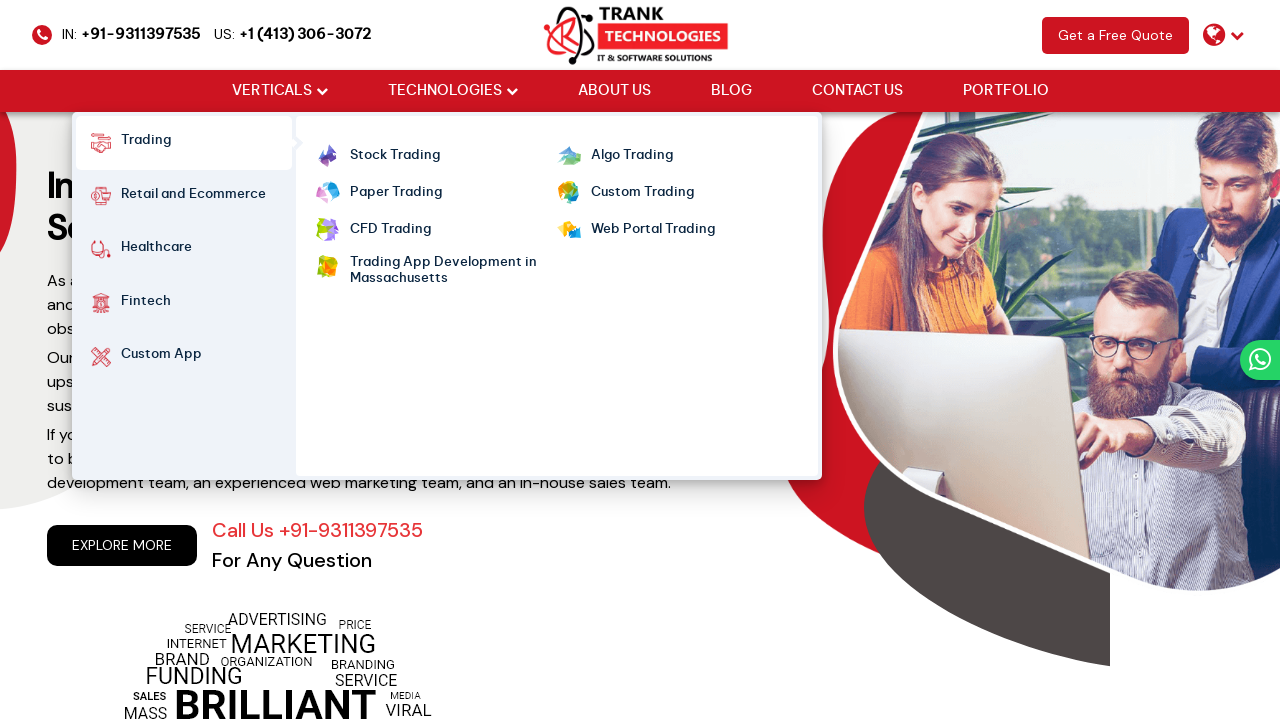

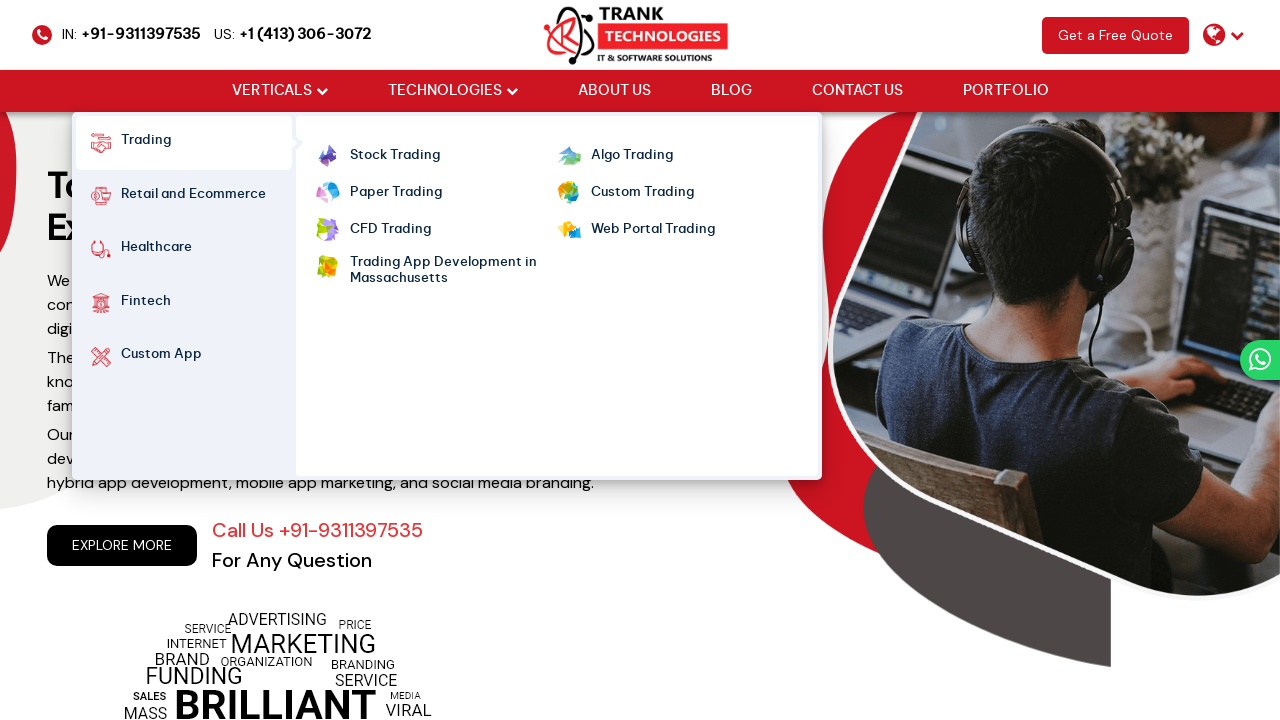